Navigates to Kurokawa Wonderland website and clicks on the loading/enter button to enter the main site

Starting URL: https://kurokawawonderland.jp/

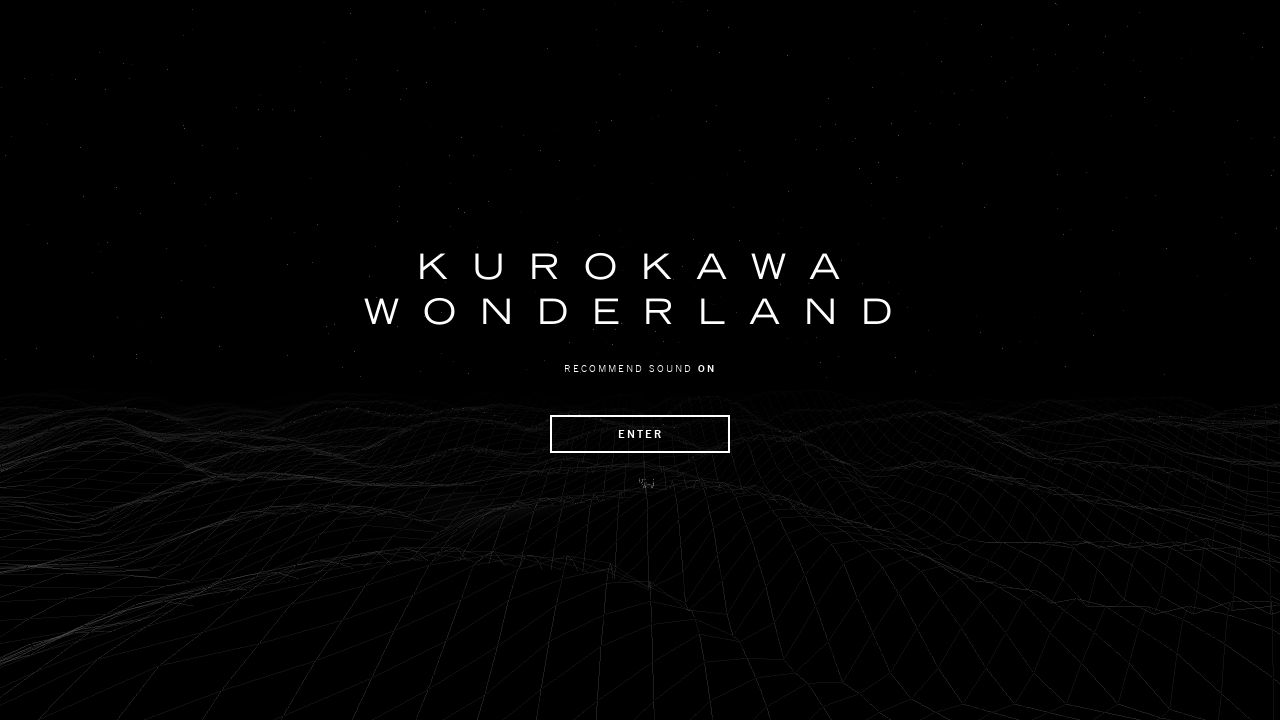

Navigated to Kurokawa Wonderland website
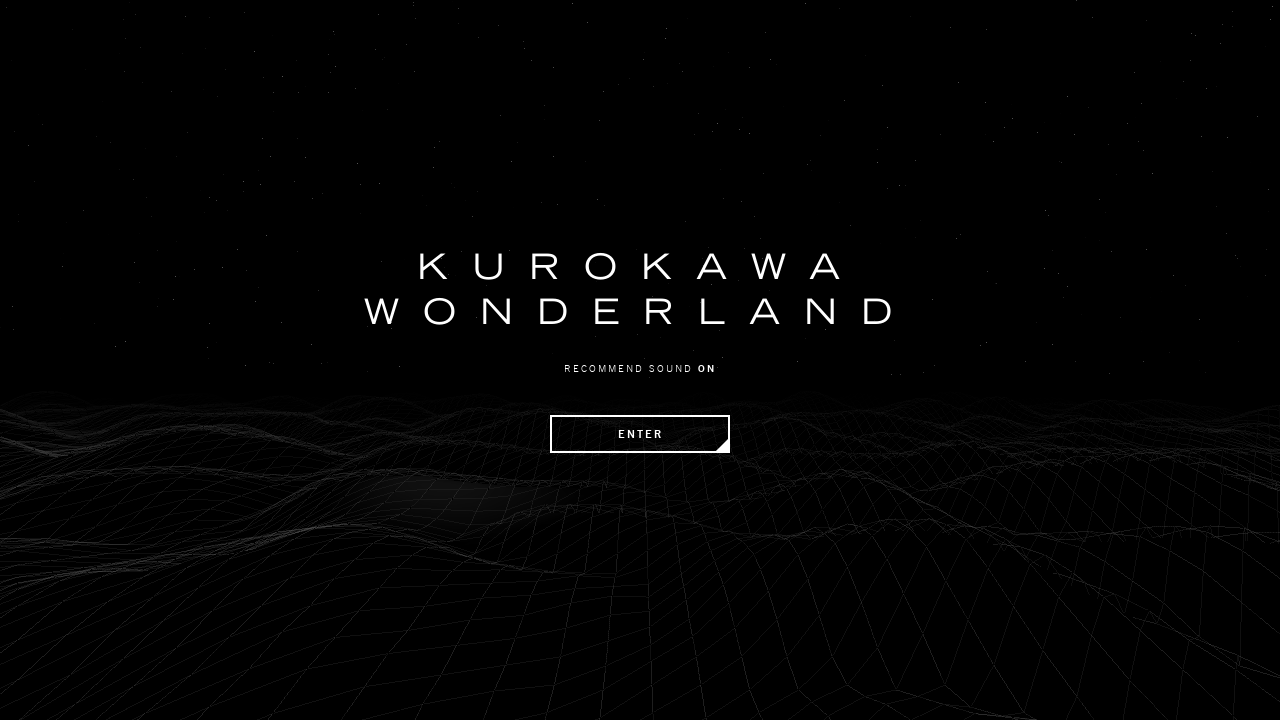

Clicked on the LOADING ENTER button to enter the main site at (640, 434) on internal:text="LOADING ENTER"i
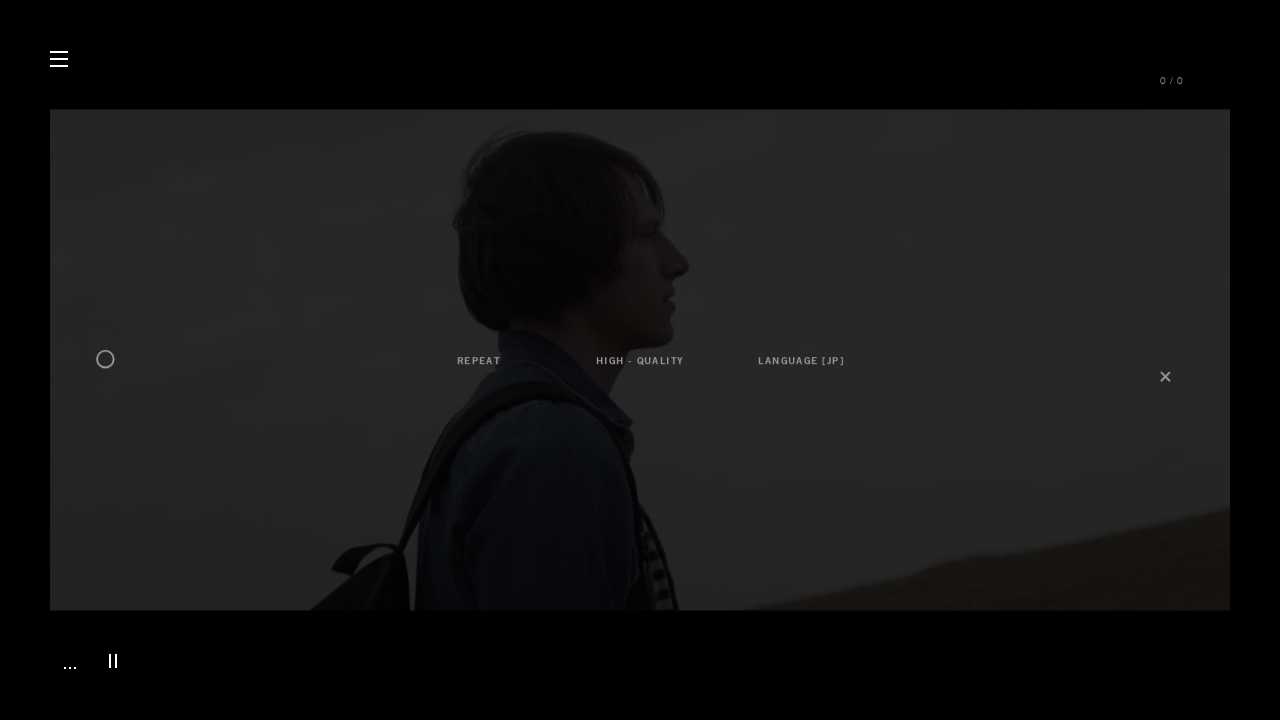

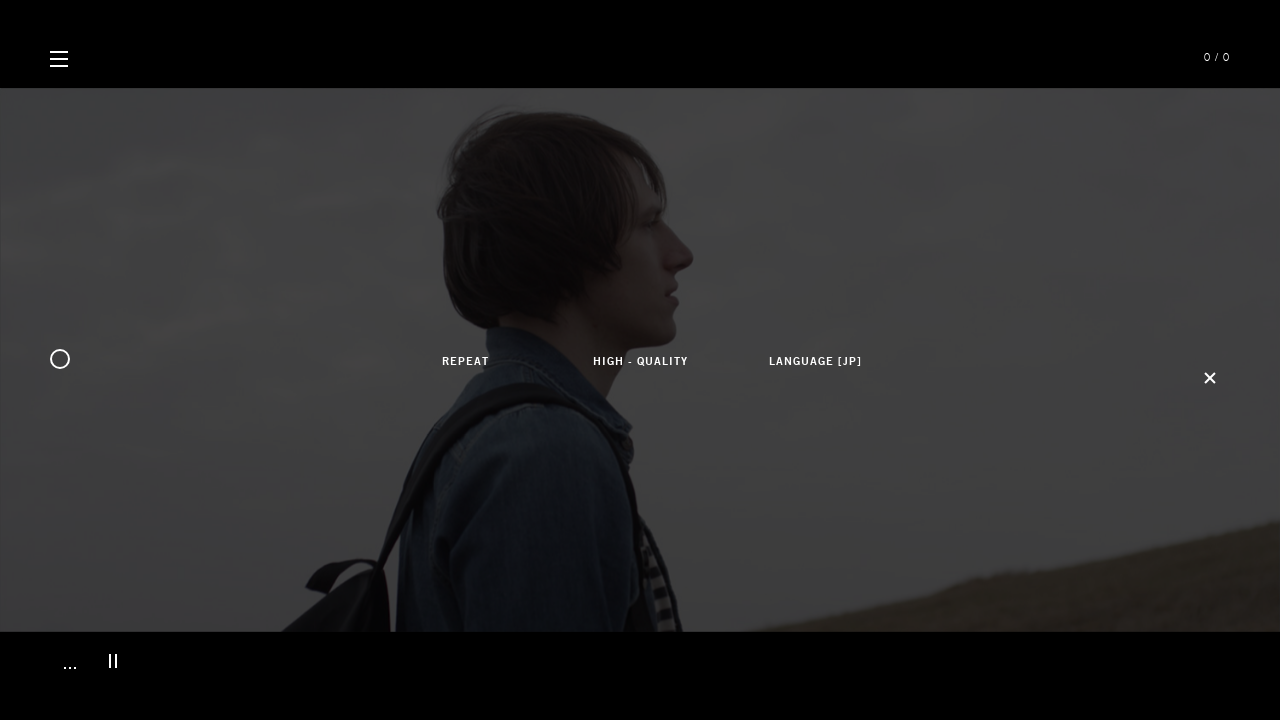